Tests dynamic dropdown functionality by selecting a state and city from cascading dropdown menus on a practice form

Starting URL: https://demoqa.com/automation-practice-form

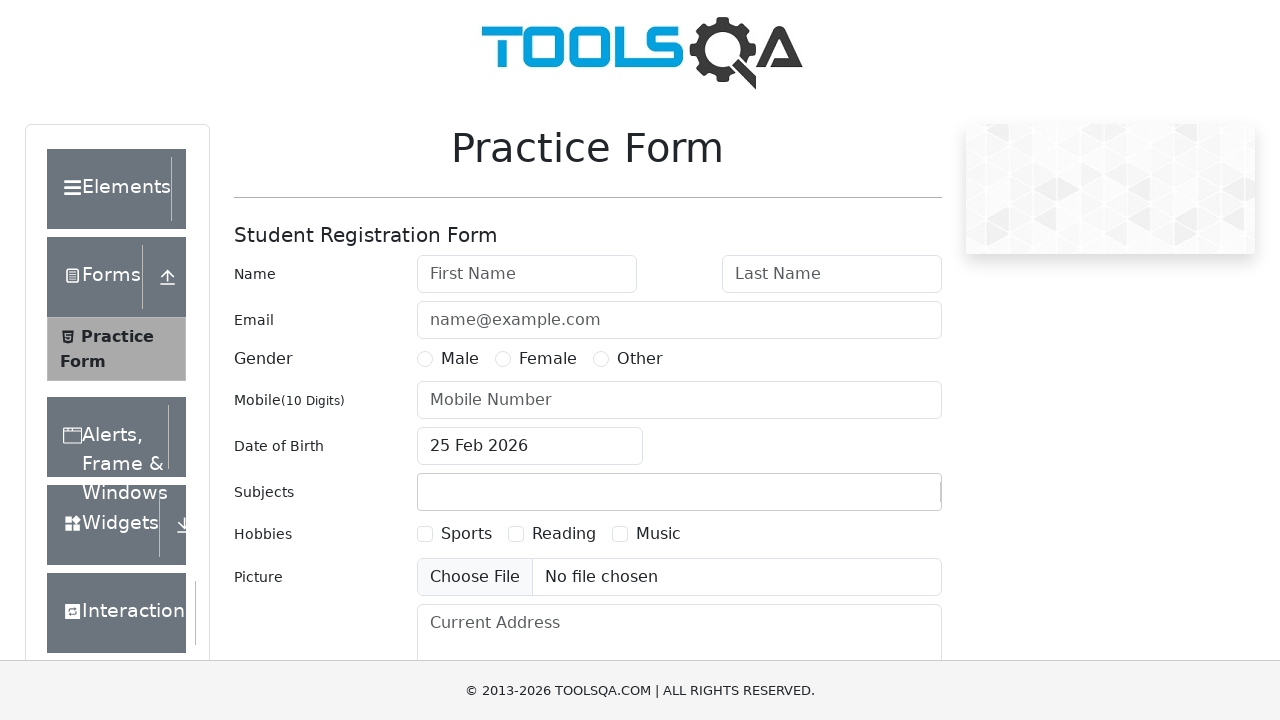

Scrolled state field into view
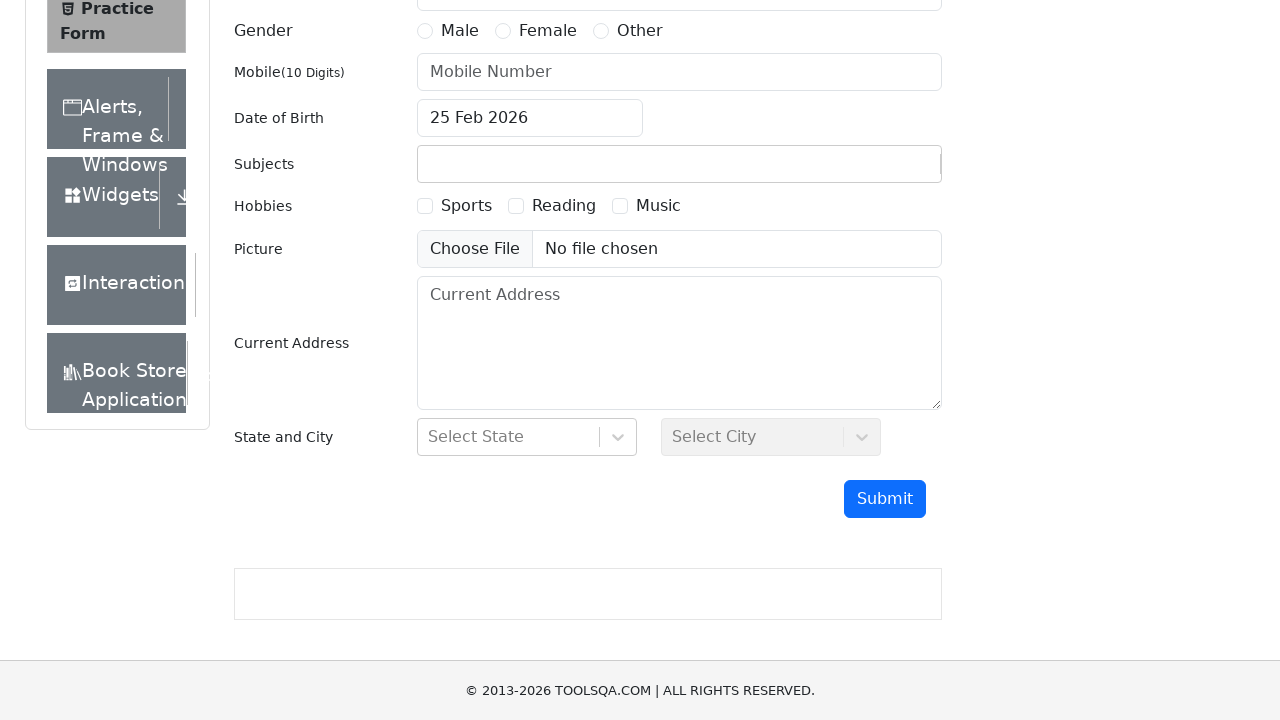

Clicked on state dropdown field at (527, 437) on #state
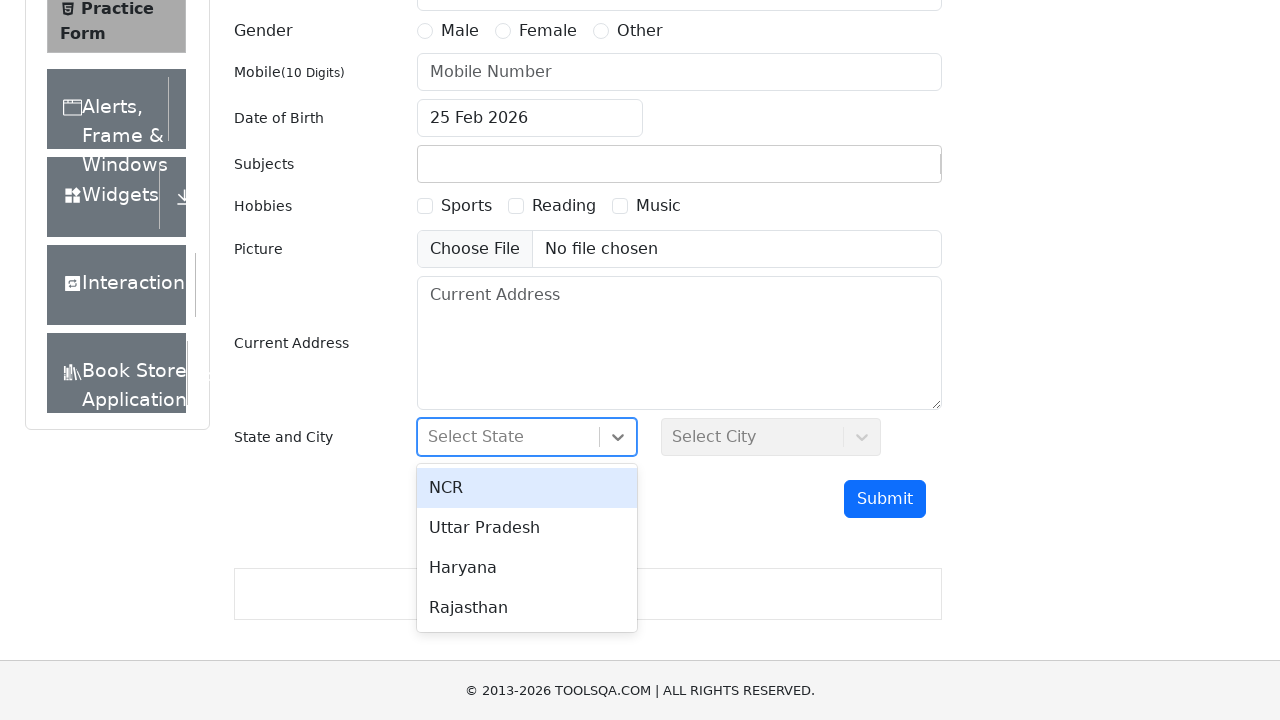

Selected 'NCR' from state dropdown at (527, 488) on xpath=//div[contains(text(),'NCR')]
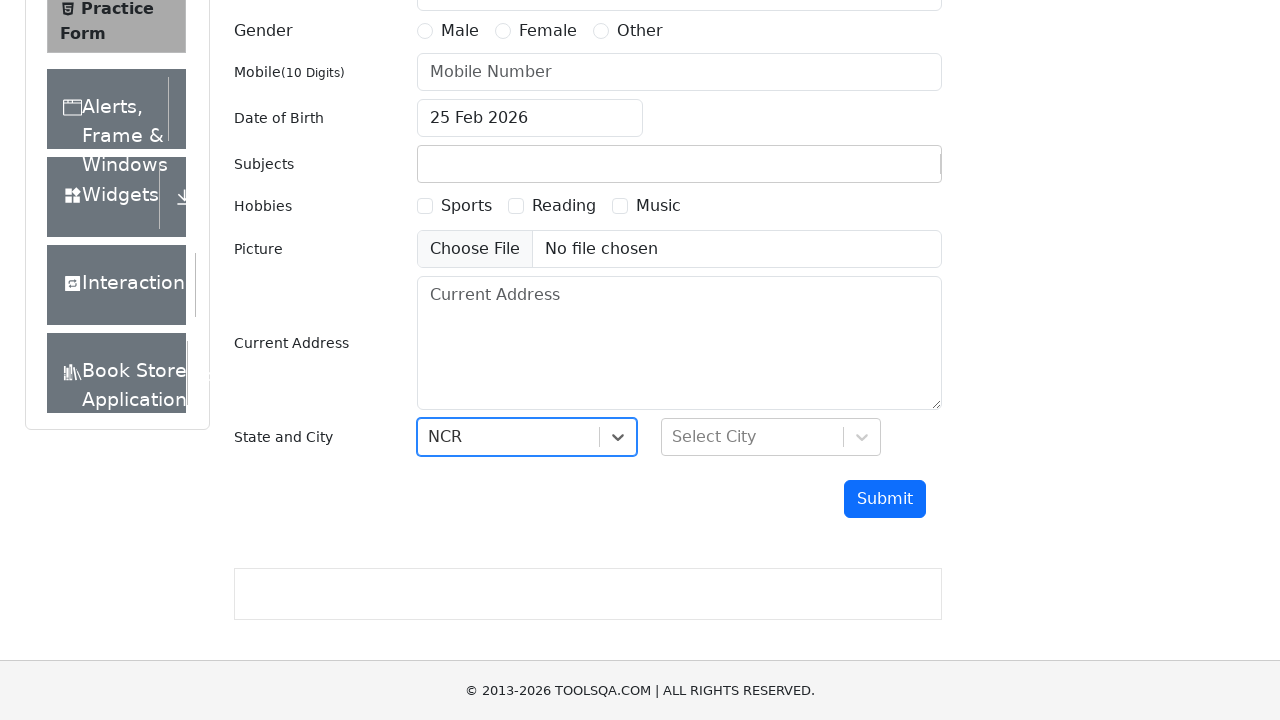

Clicked on city dropdown field at (771, 437) on #city
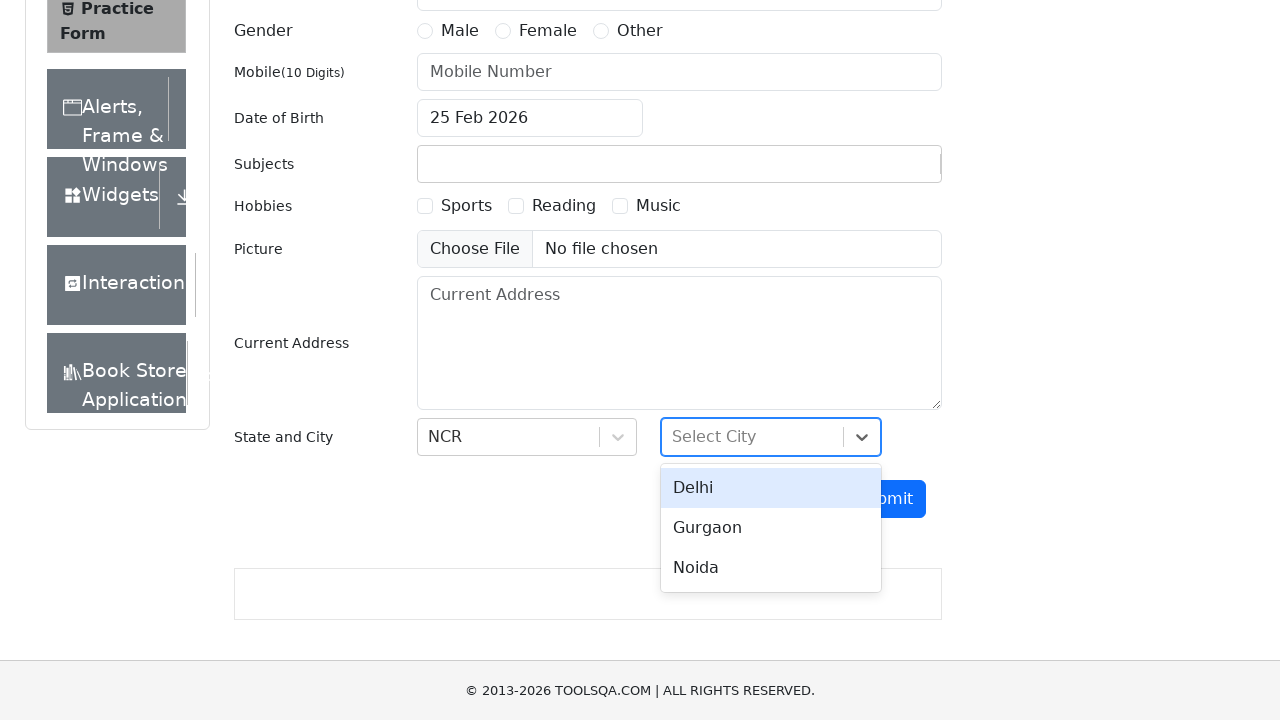

Selected 'Delhi' from city dropdown at (771, 488) on xpath=//div[contains(text(),'Delhi')]
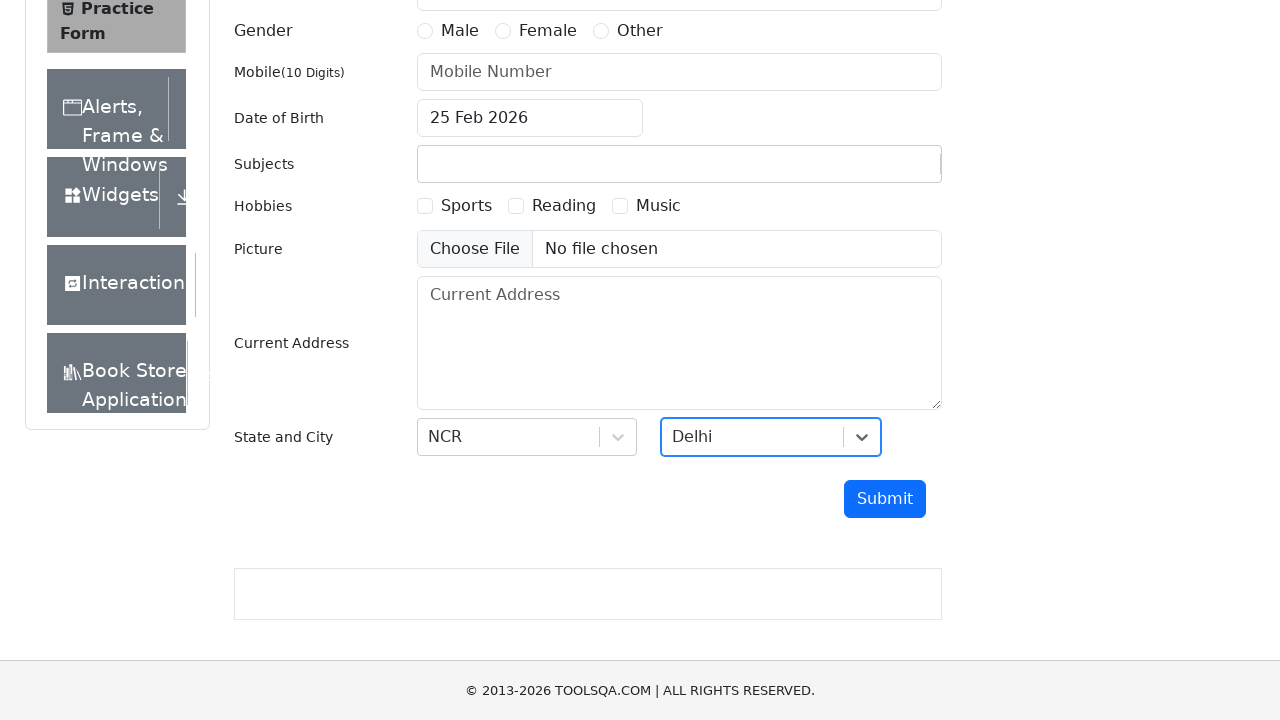

Retrieved selected state value
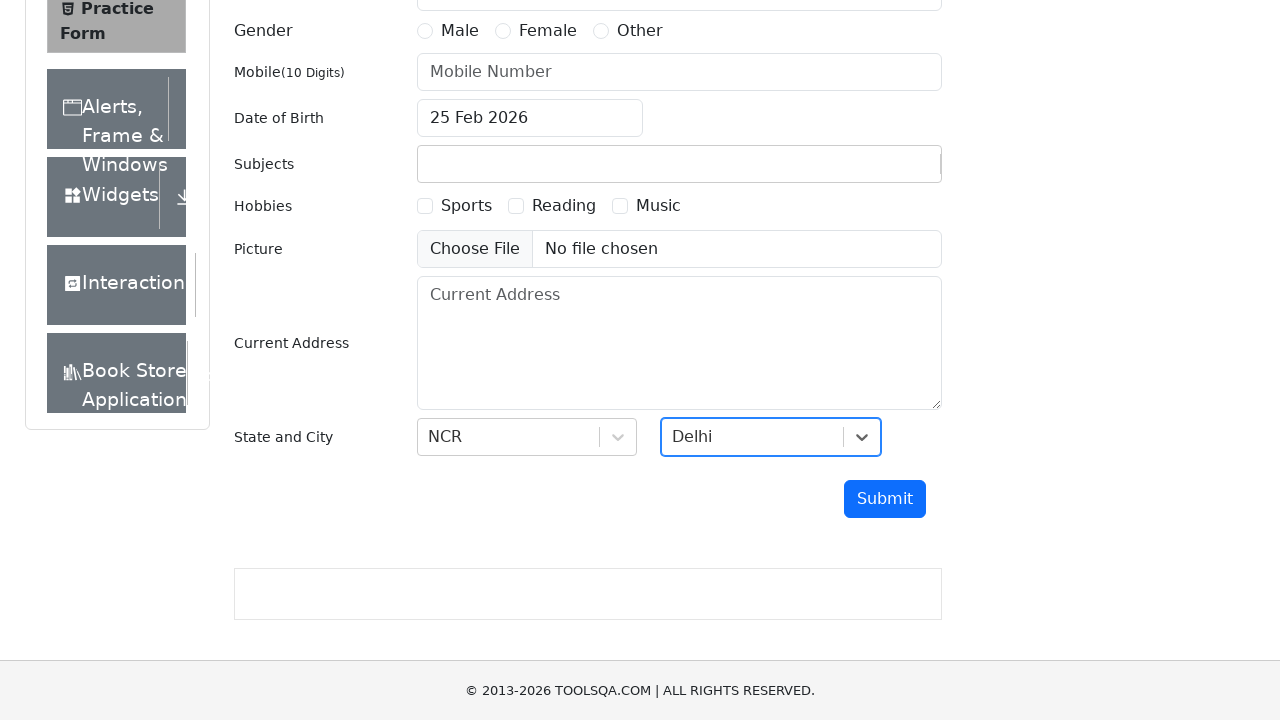

Retrieved selected city value
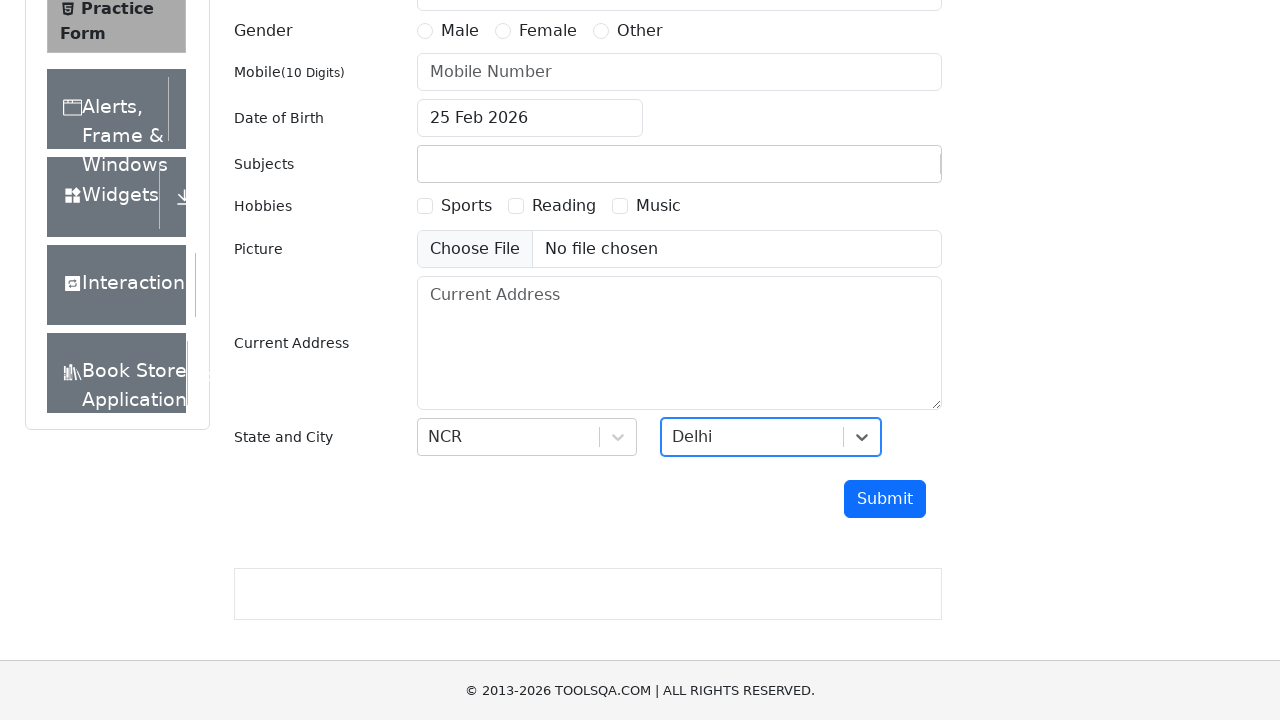

Verified selected state is 'NCR'
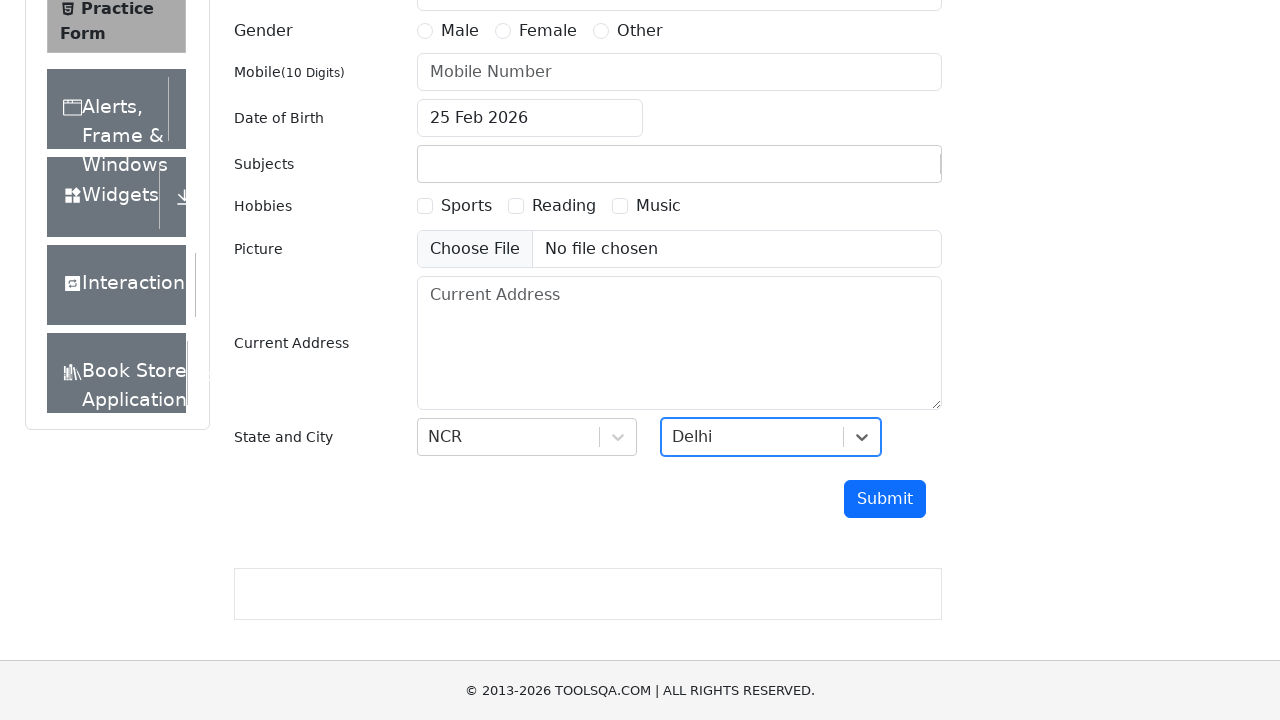

Verified selected city is 'Delhi'
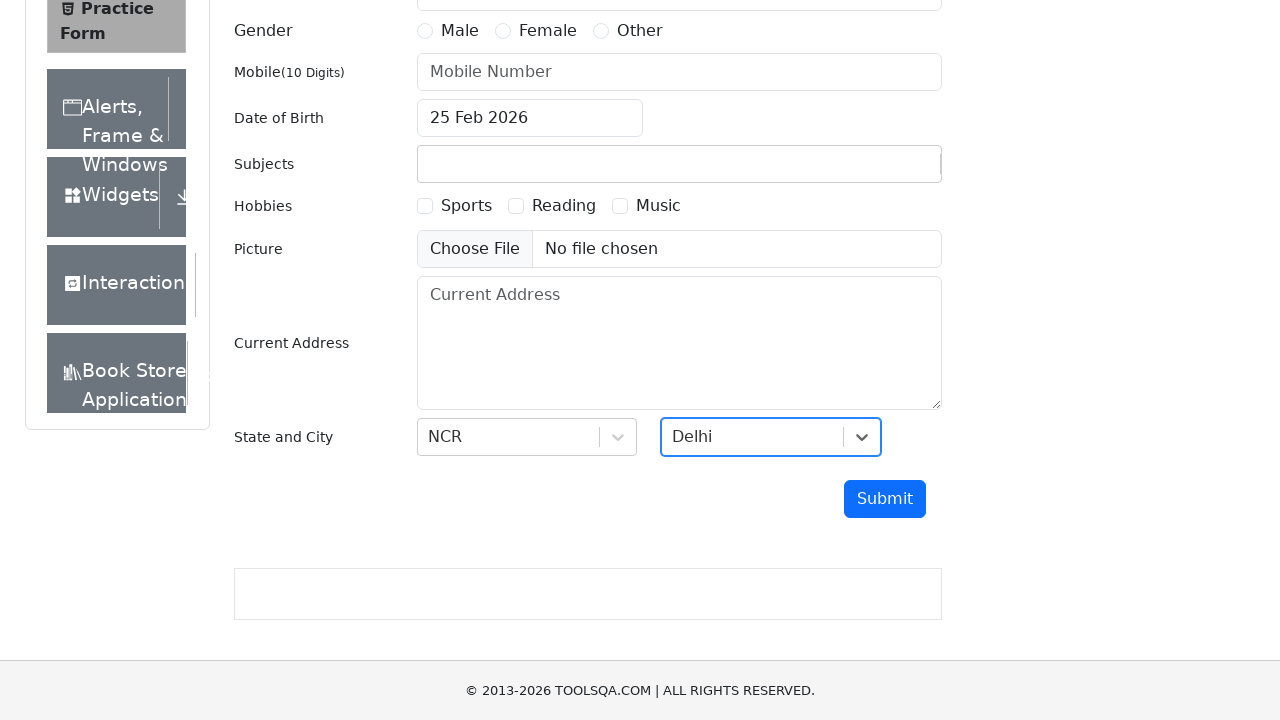

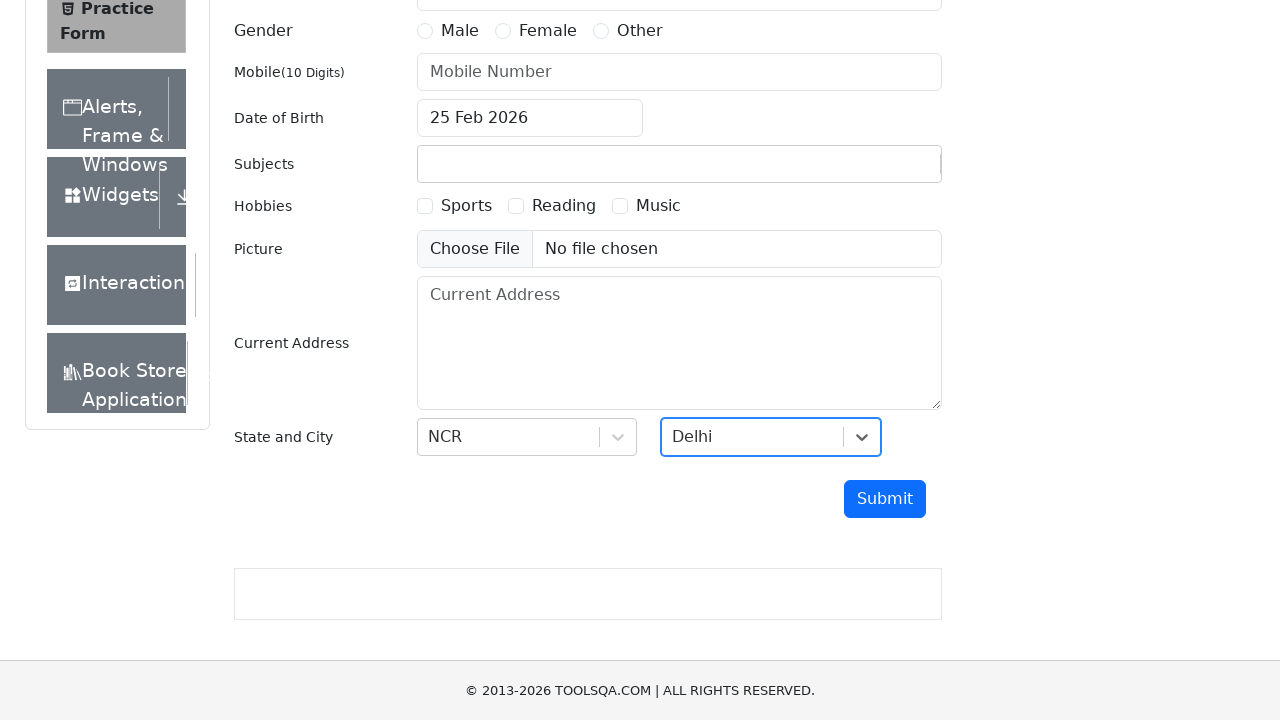